Tests basic browser navigation by visiting caratlane.com, then navigating to meesho.com, demonstrating simple page navigation functionality.

Starting URL: https://www.caratlane.com/

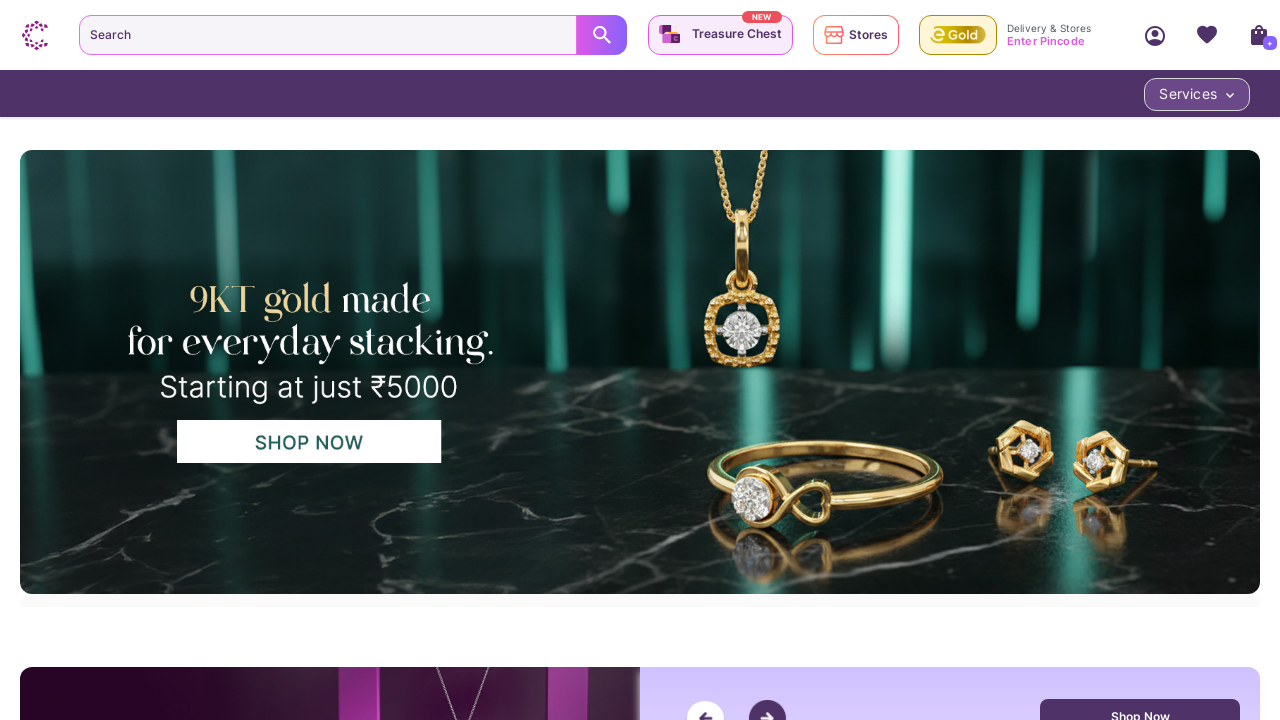

Waited for caratlane.com page to load (DOM content loaded)
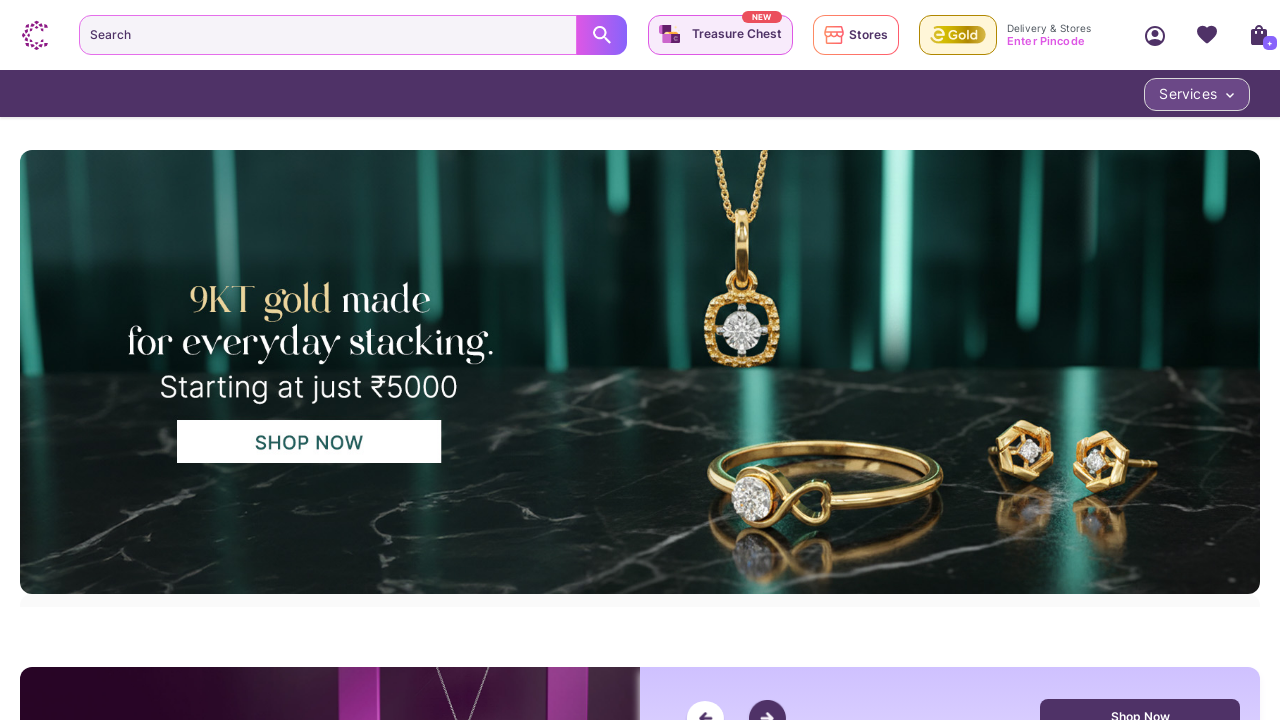

Retrieved current URL: https://www.caratlane.com/
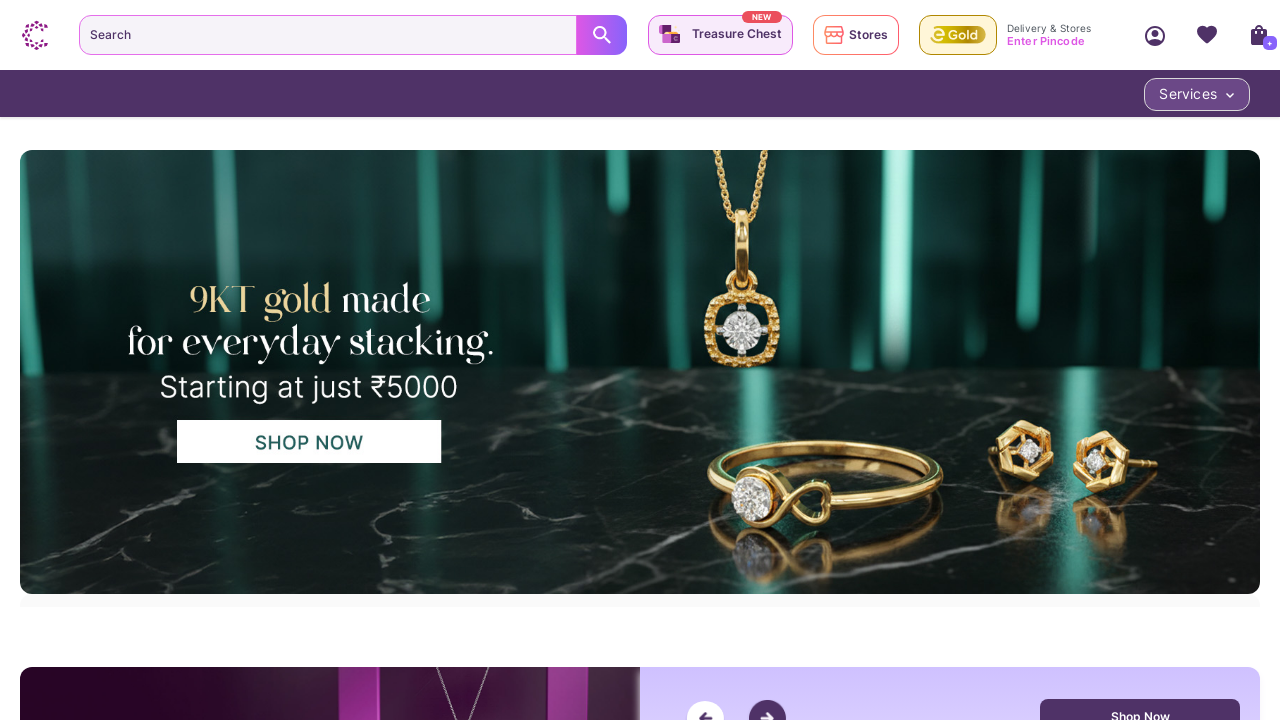

Navigated to meesho.com
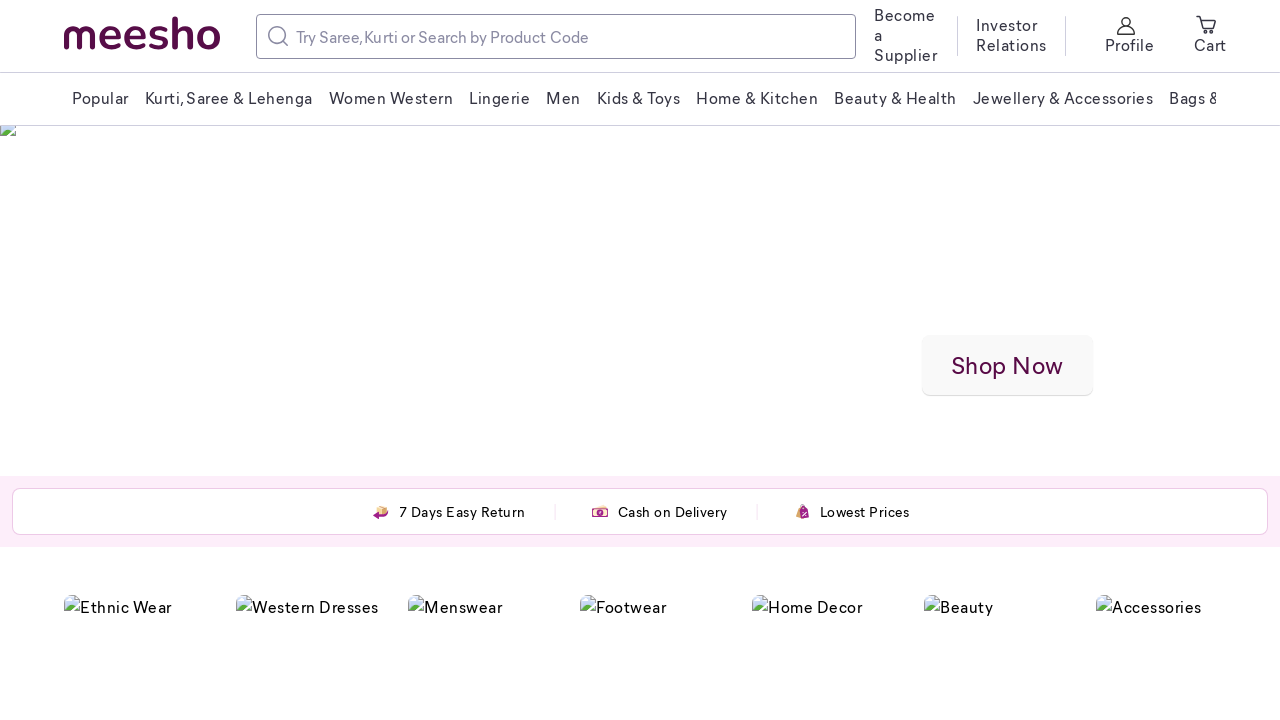

Waited for meesho.com page to load (DOM content loaded)
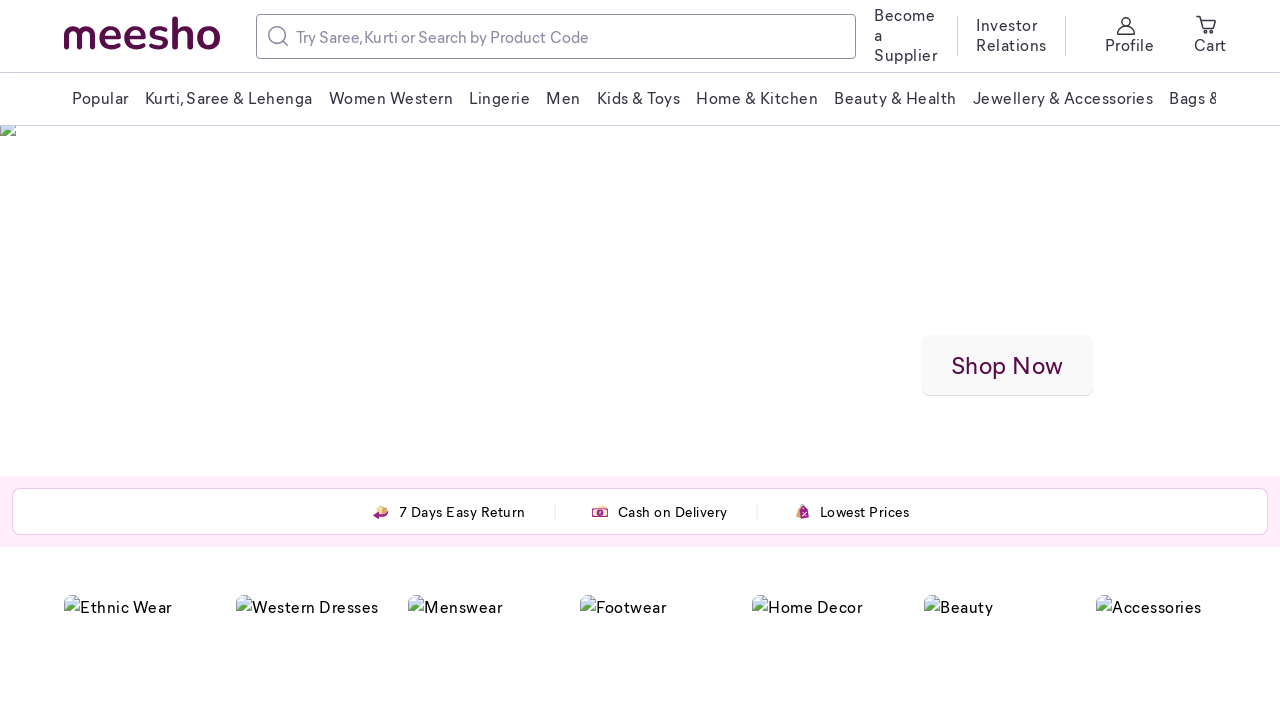

Retrieved current URL: https://www.meesho.com/
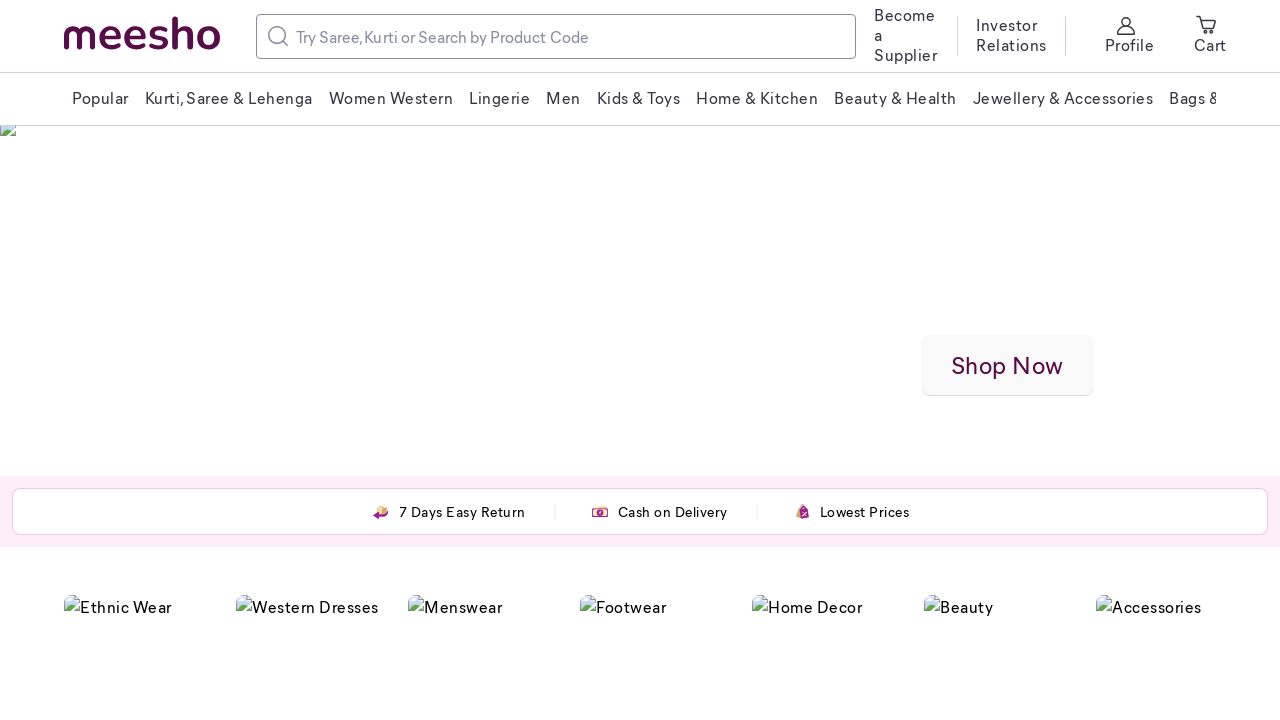

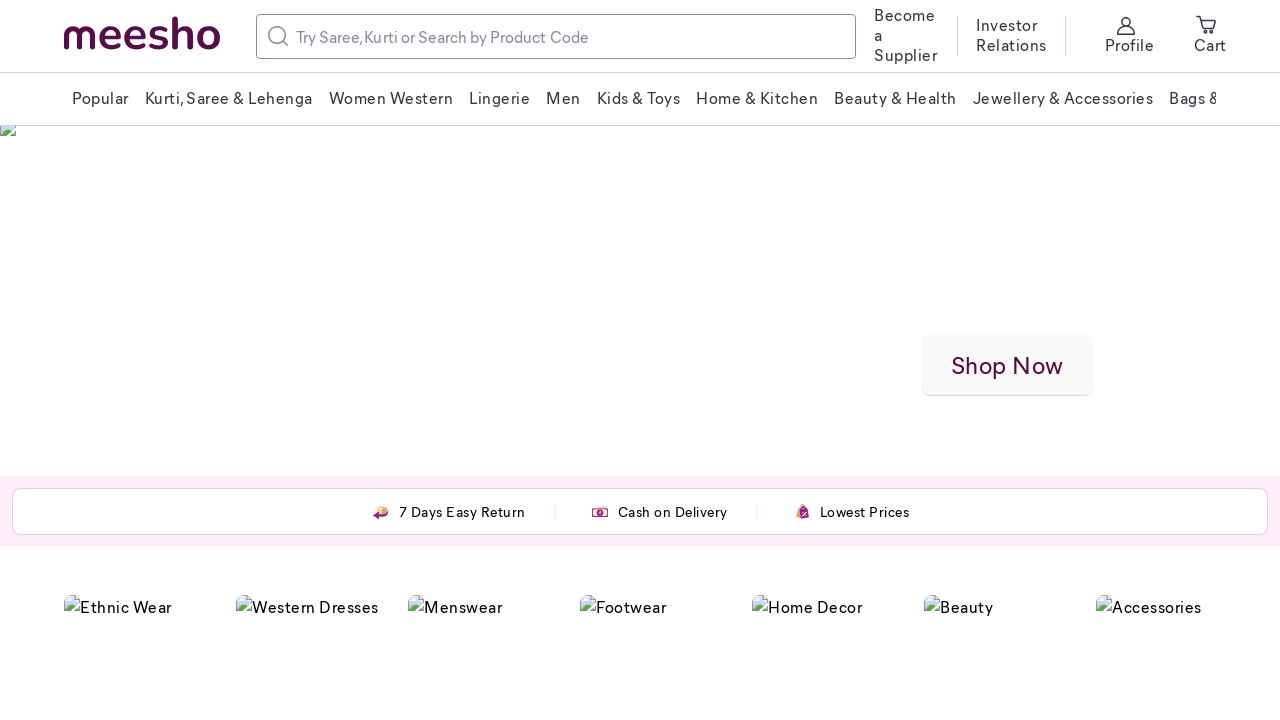